Tests a data types form by filling in all fields except zip code, submitting, and verifying that the zip code field shows an error (red) while all other filled fields show success (green).

Starting URL: https://bonigarcia.dev/selenium-webdriver-java/data-types.html

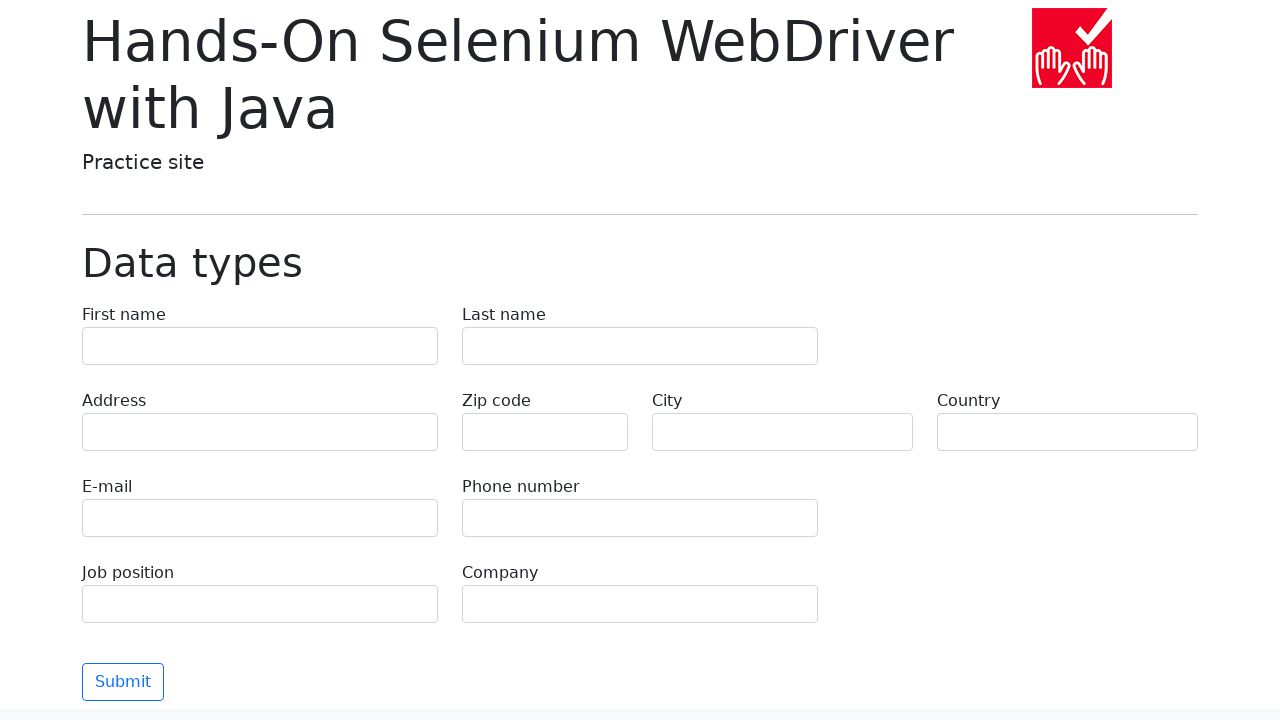

Filled first name field with 'Иван' on input[name='first-name']
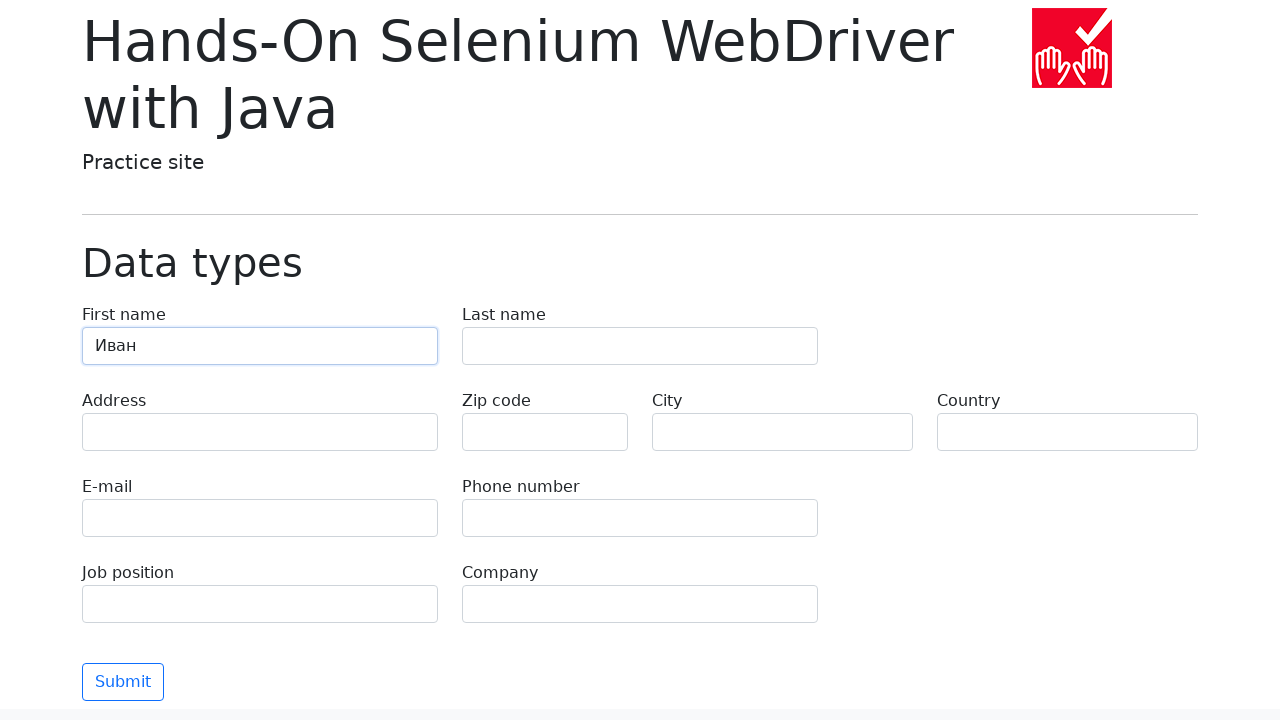

Filled last name field with 'Петров' on input[name='last-name']
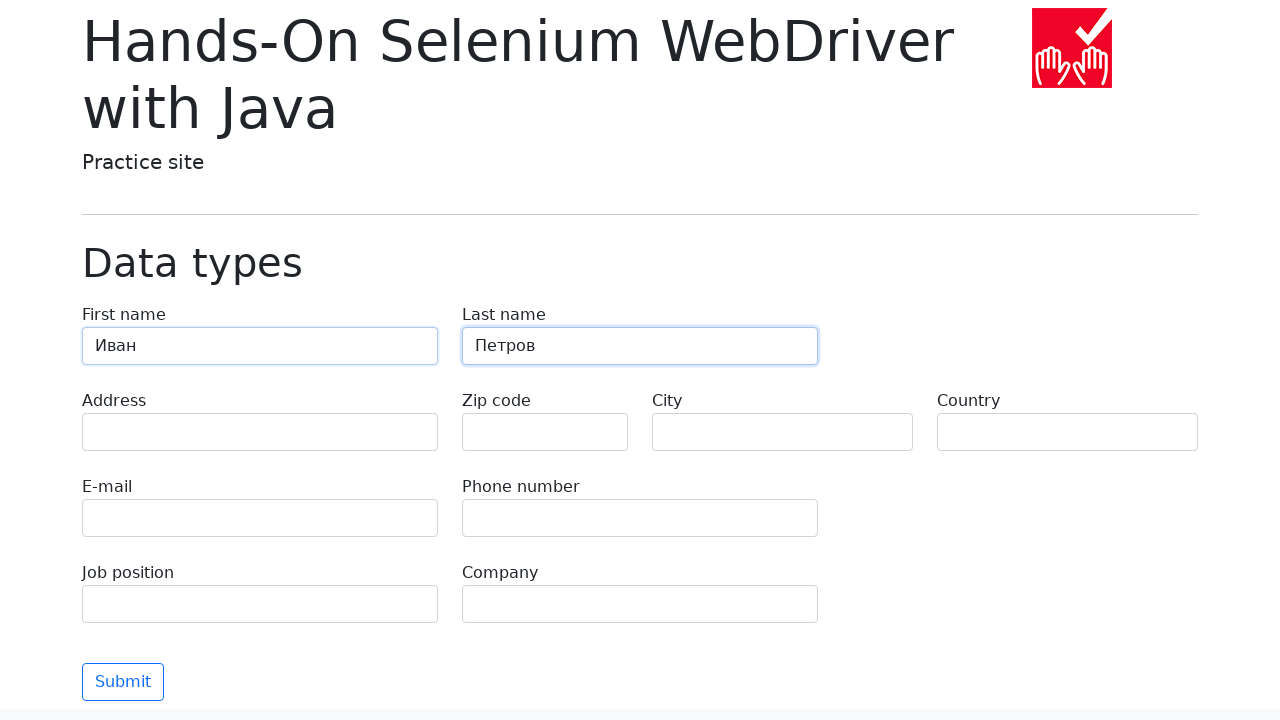

Filled address field with 'Ленина, 55-3' on input[name='address']
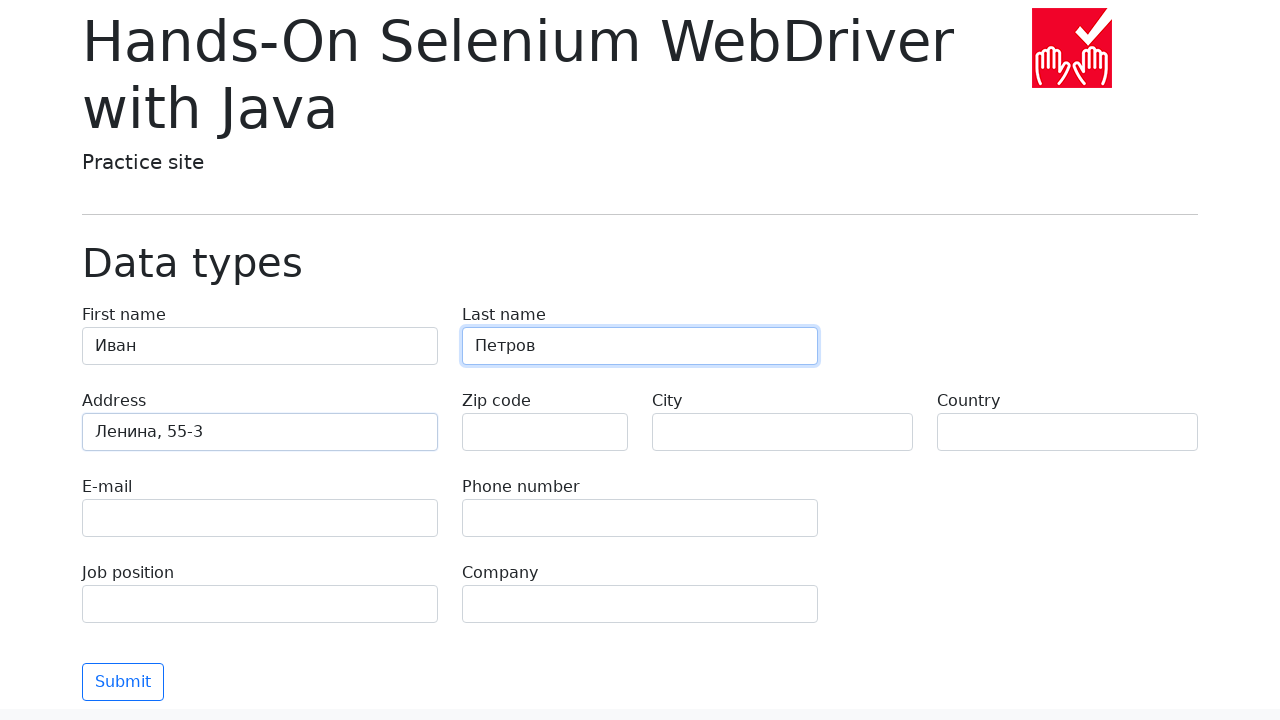

Filled city field with 'Москва' on input[name='city']
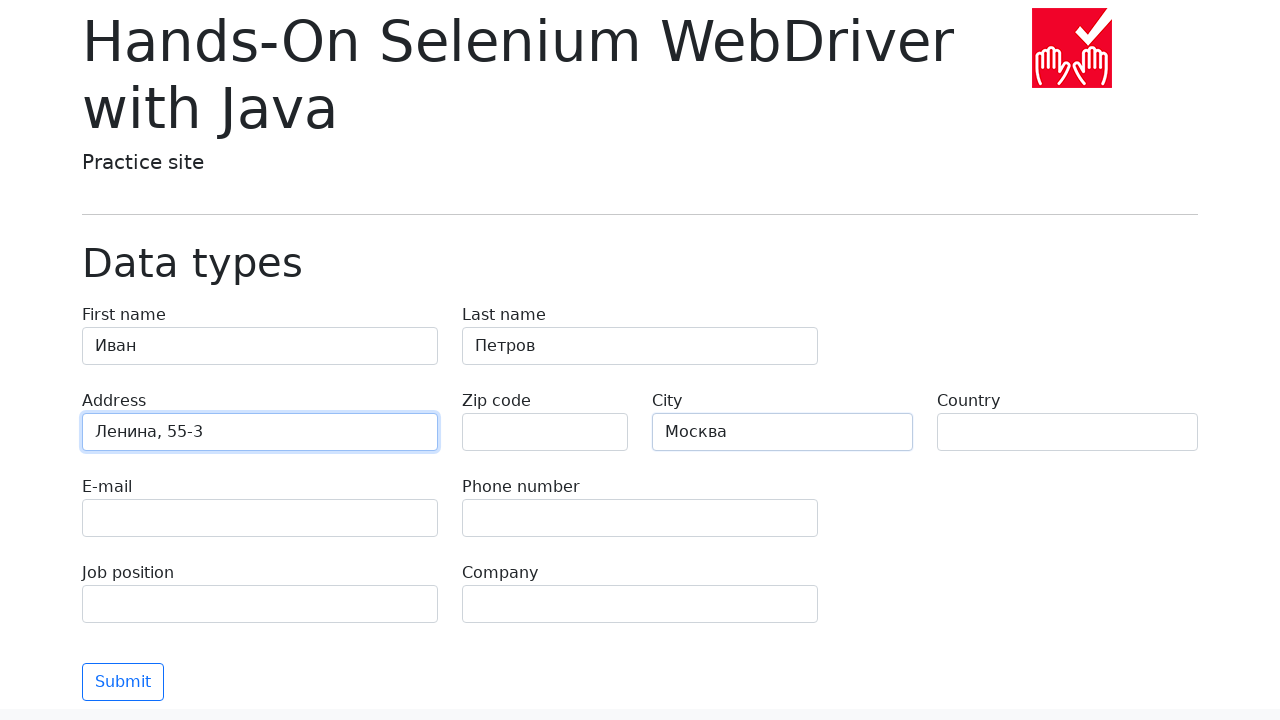

Filled country field with 'Россия' on input[name='country']
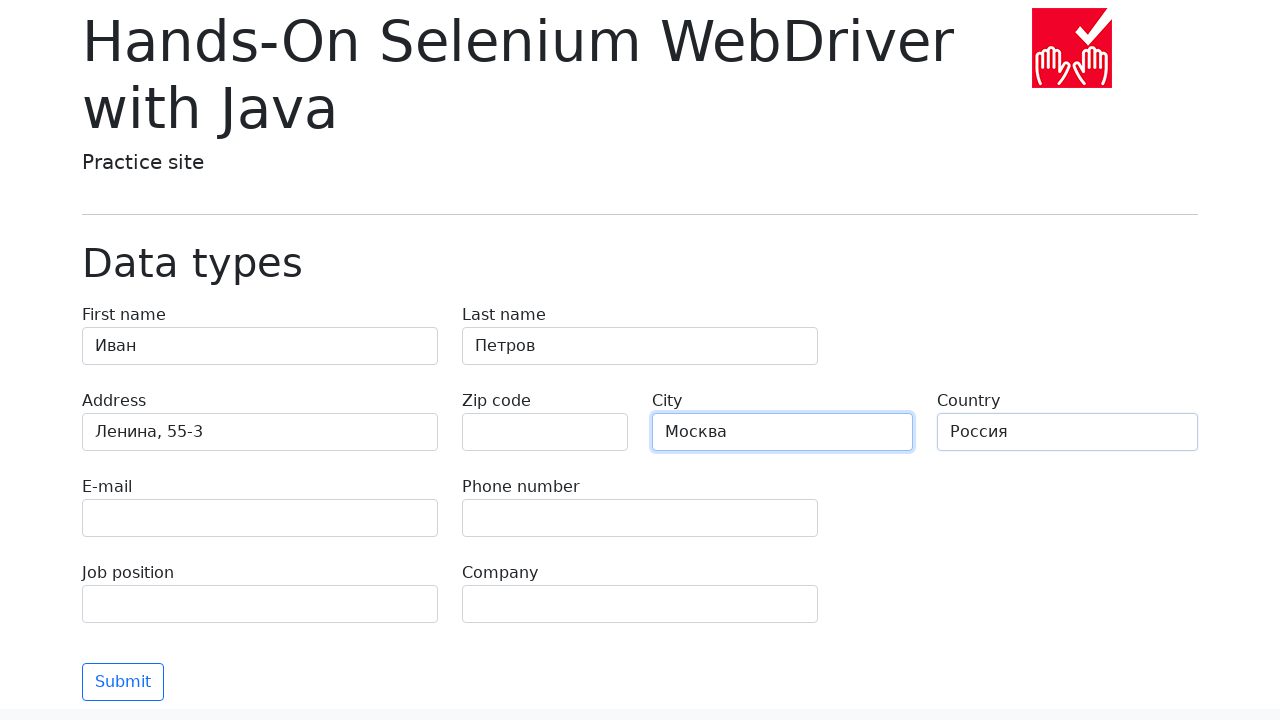

Filled email field with 'test@skypro.com' on input[name='e-mail']
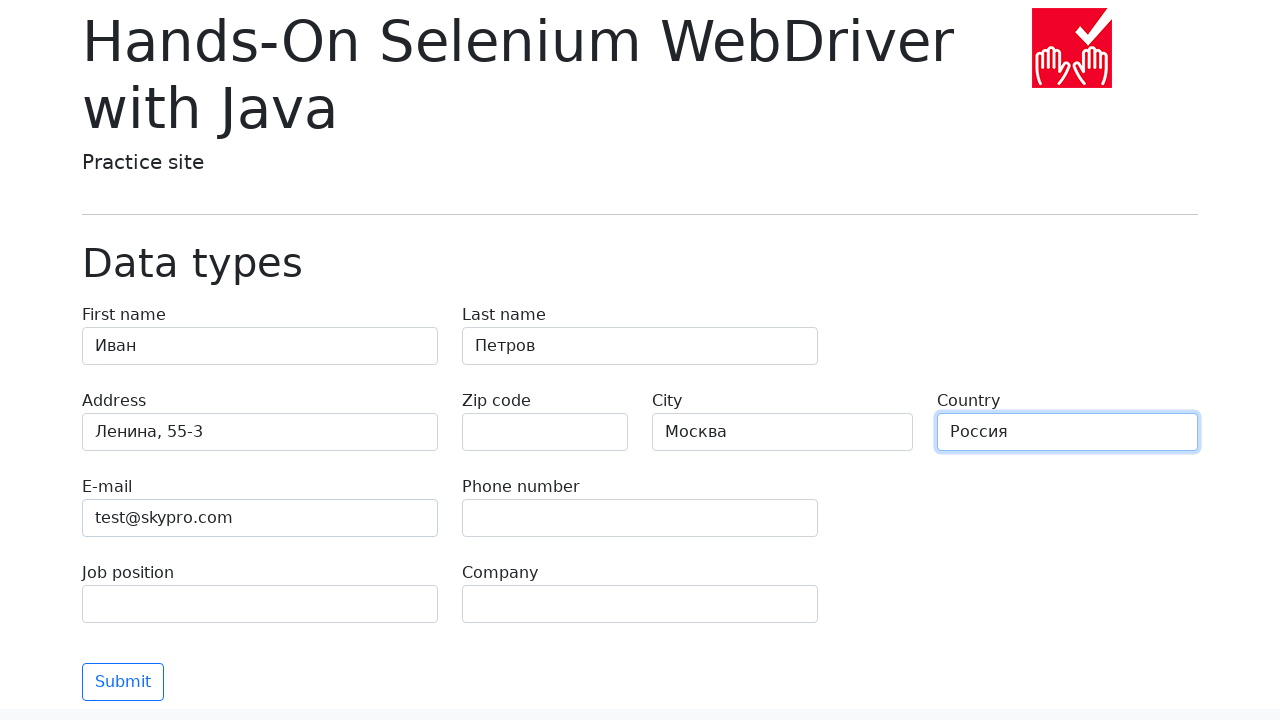

Filled phone field with '+7985899998787' on input[name='phone']
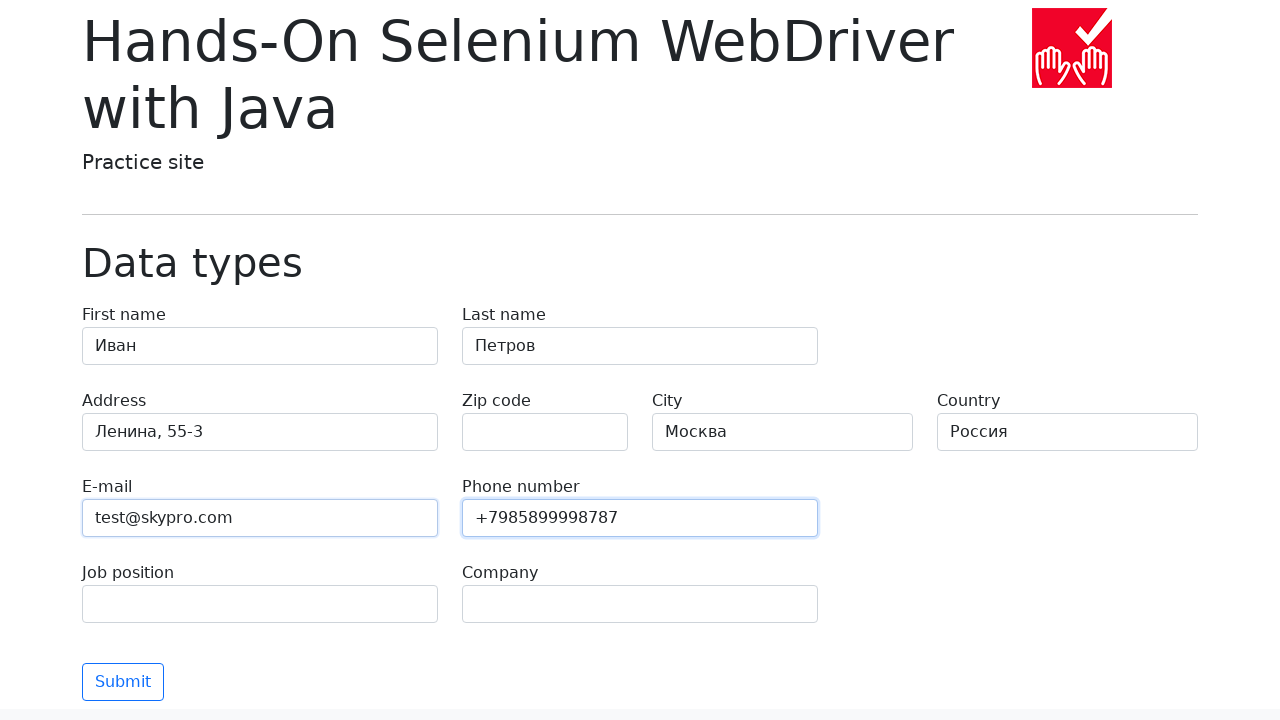

Filled job position field with 'QA' on input[name='job-position']
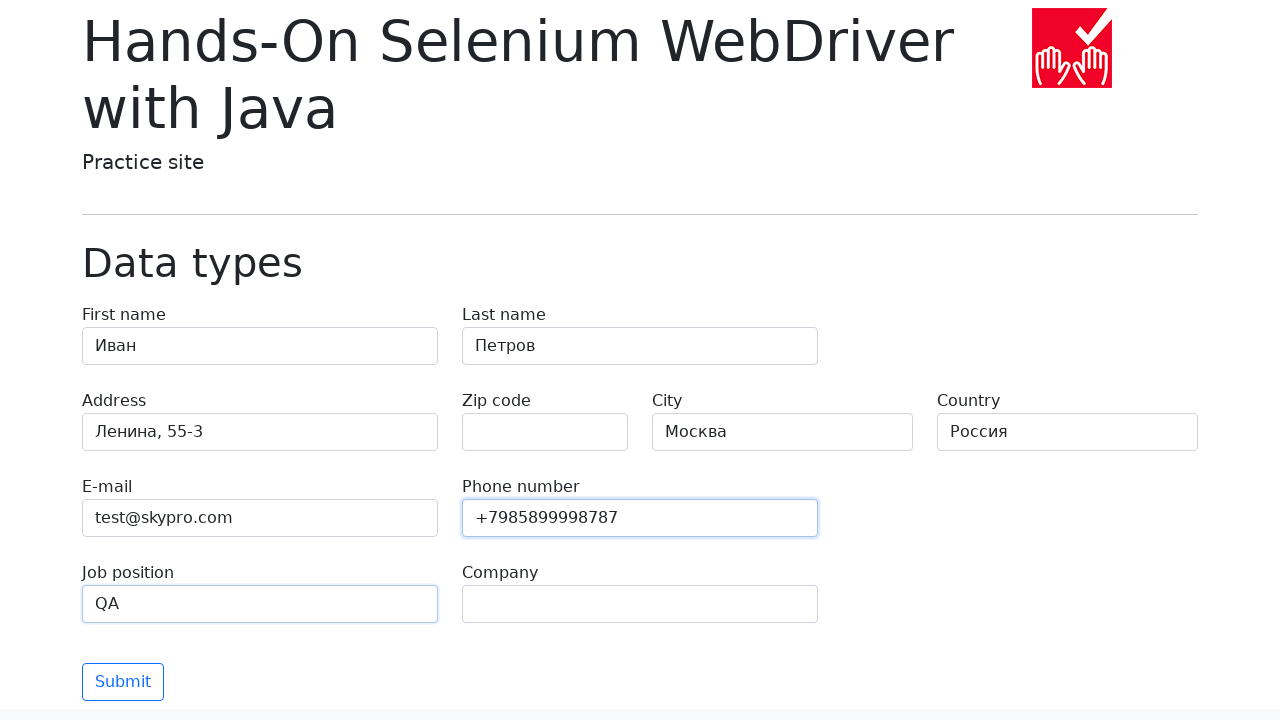

Filled company field with 'SkyPro' on input[name='company']
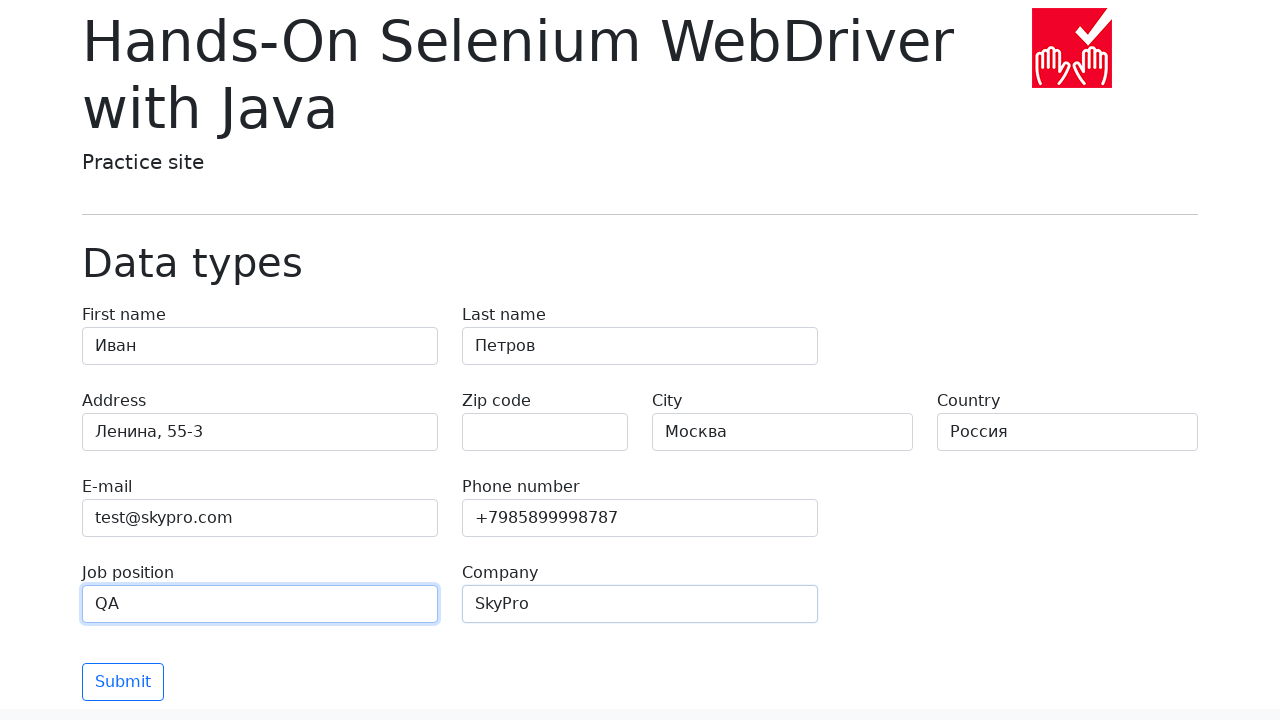

Clicked submit button to validate form at (123, 682) on button[type='submit']
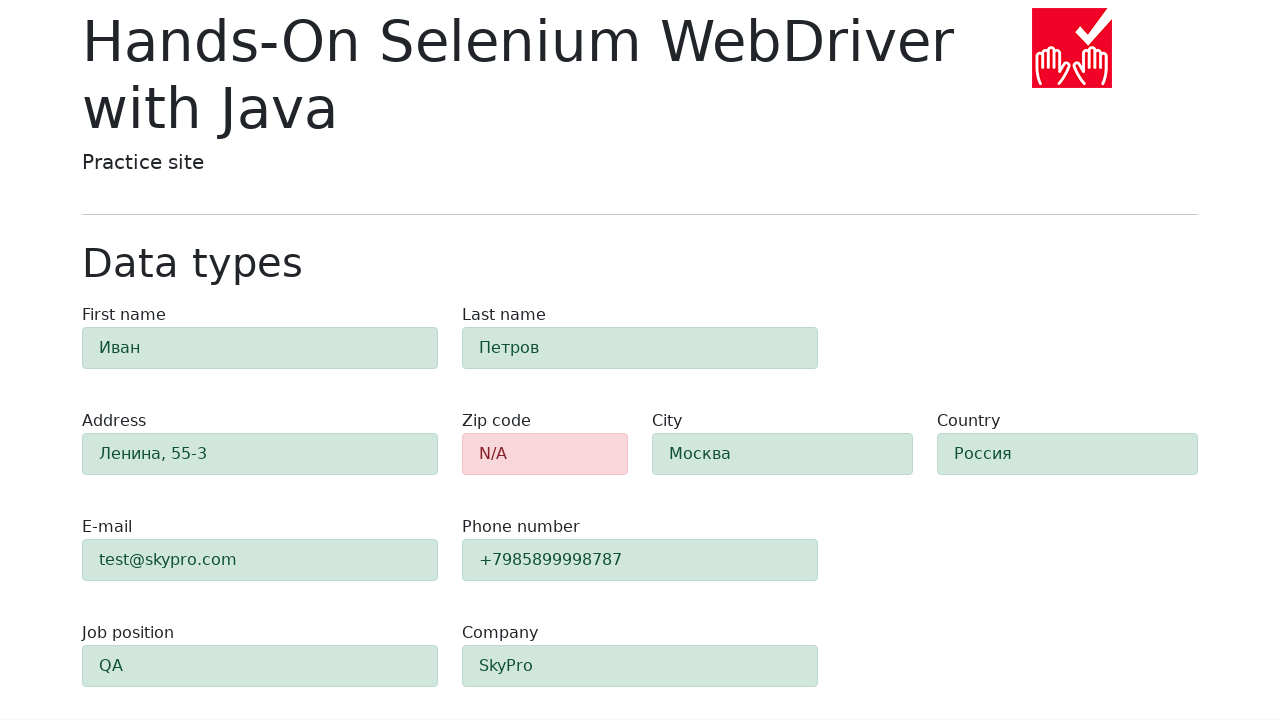

Validation completed and form displayed validation results
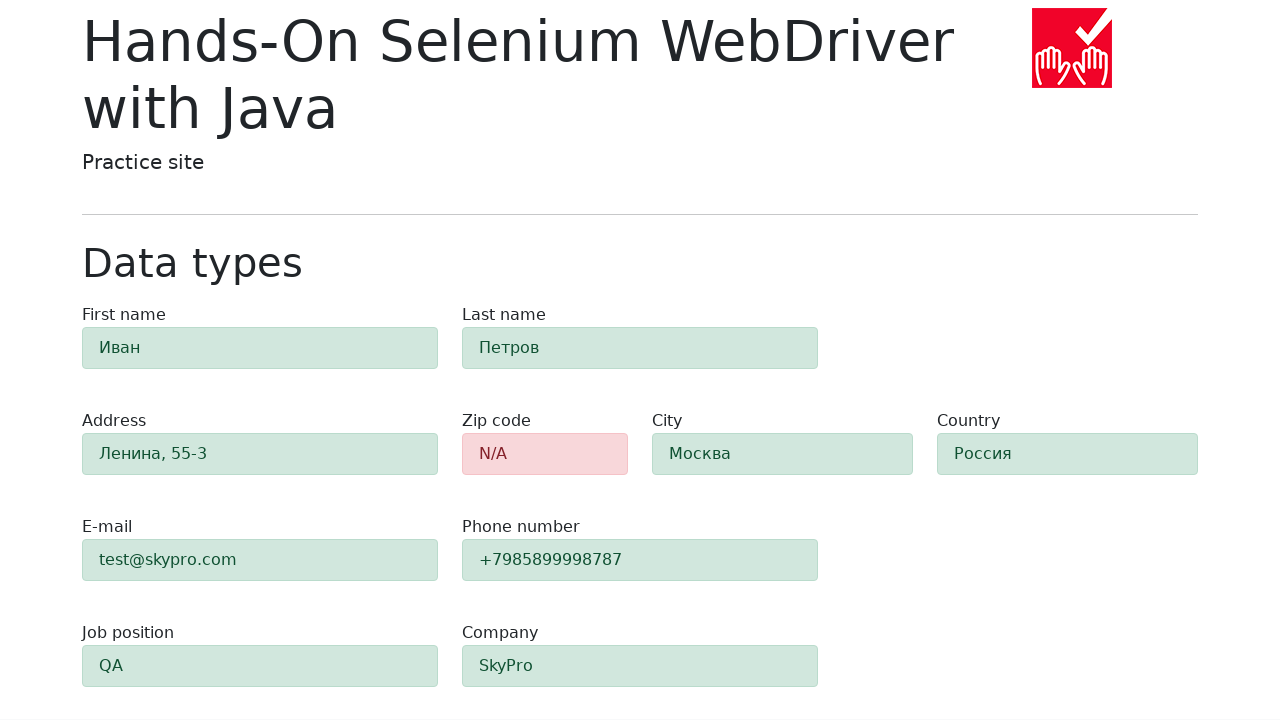

Retrieved zip code field class attribute for validation
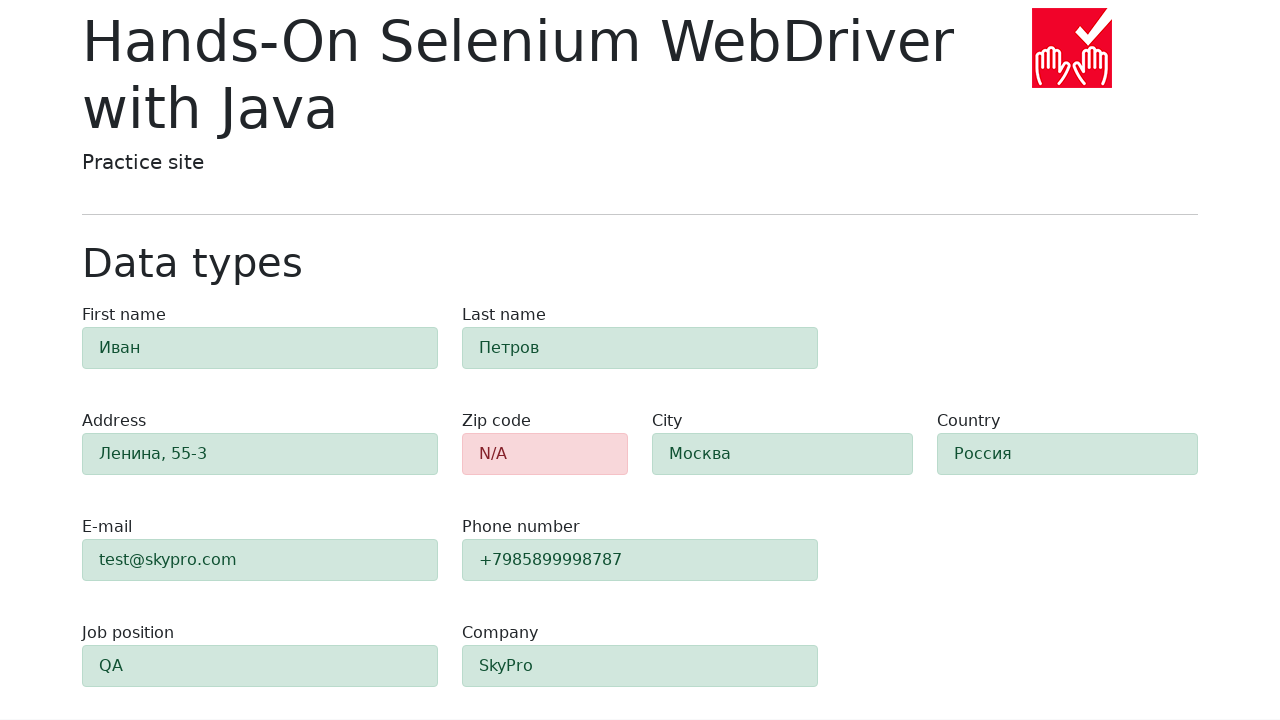

Verified zip code field shows error (red) with class 'alert py-2 alert-danger'
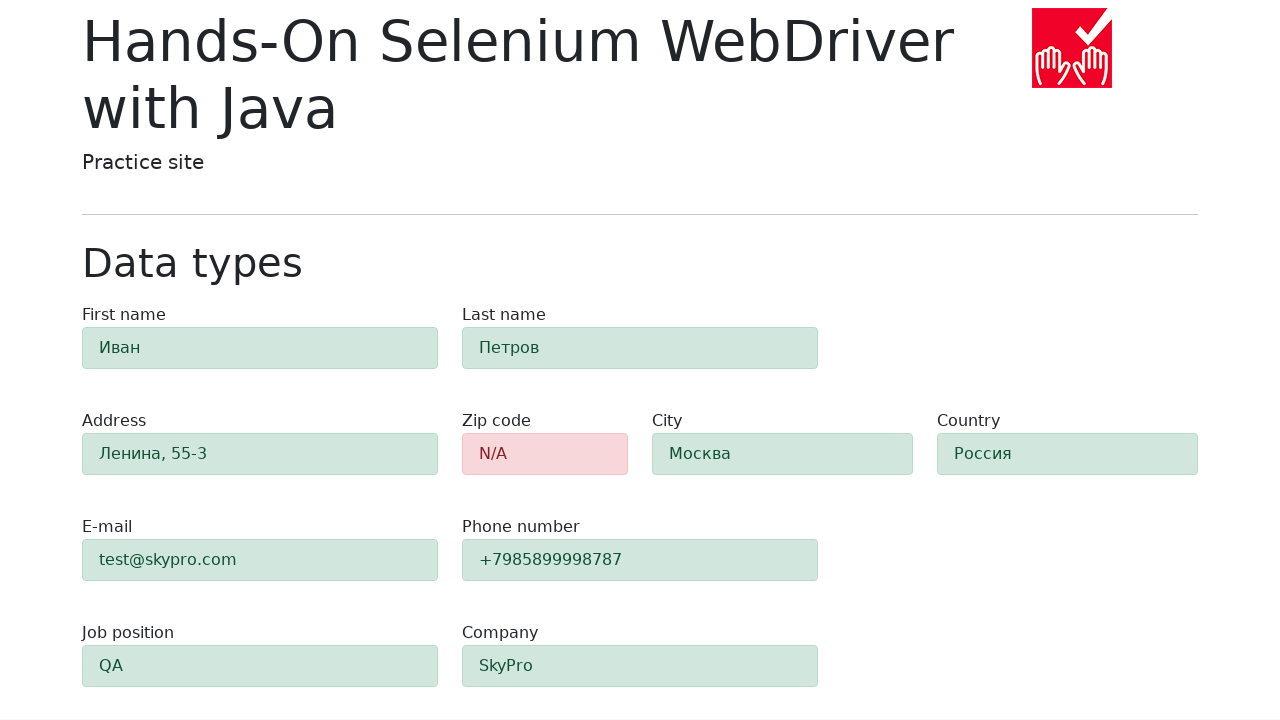

Retrieved class attribute for field #first-name
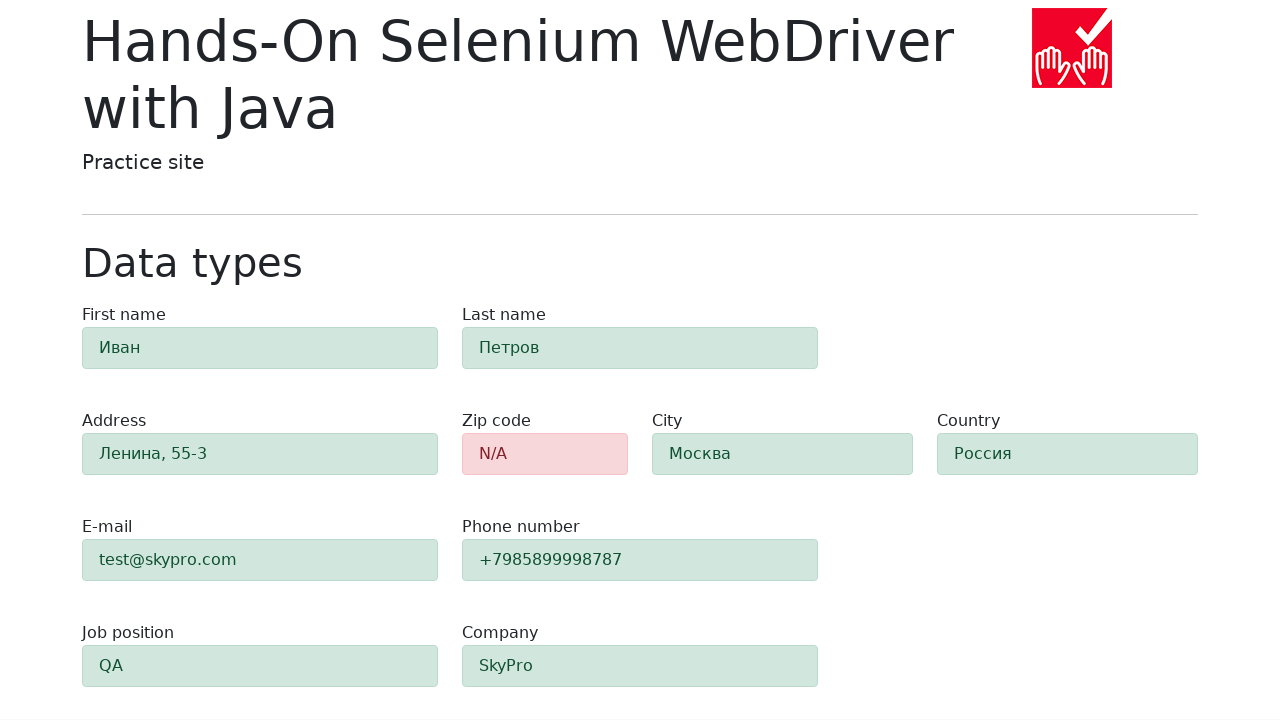

Verified field #first-name shows success (green) with class 'alert py-2 alert-success'
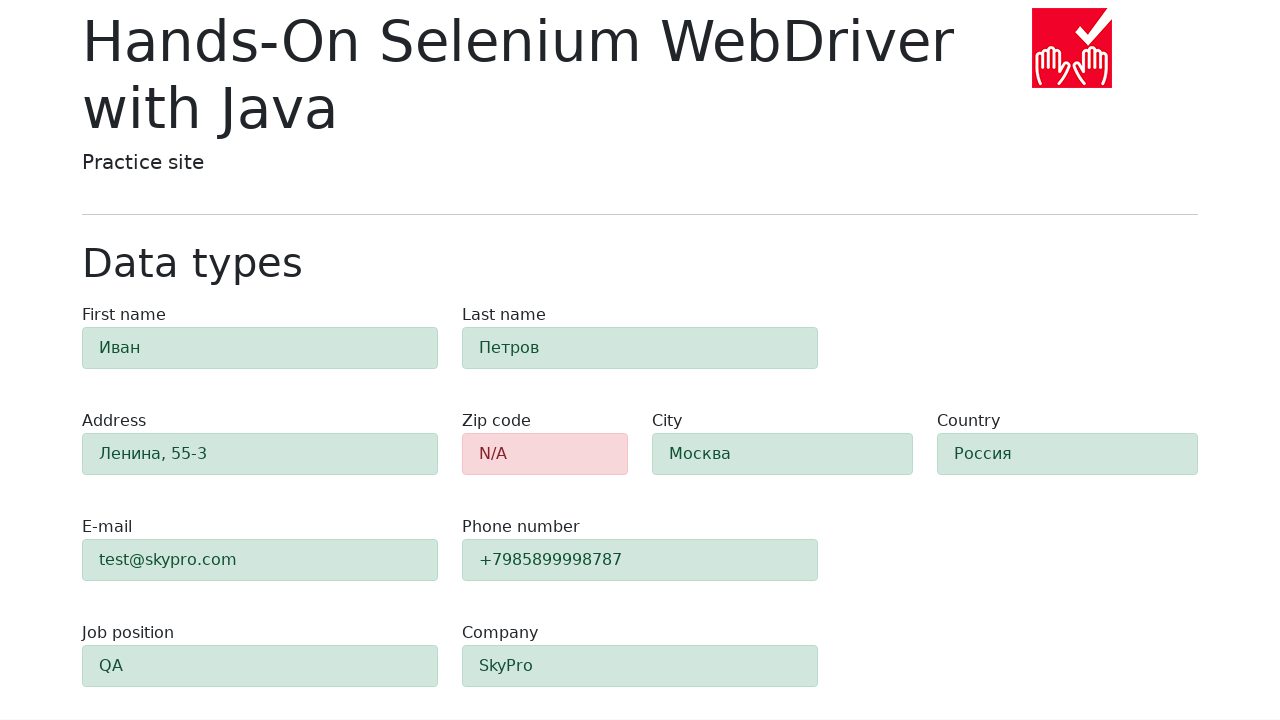

Retrieved class attribute for field #last-name
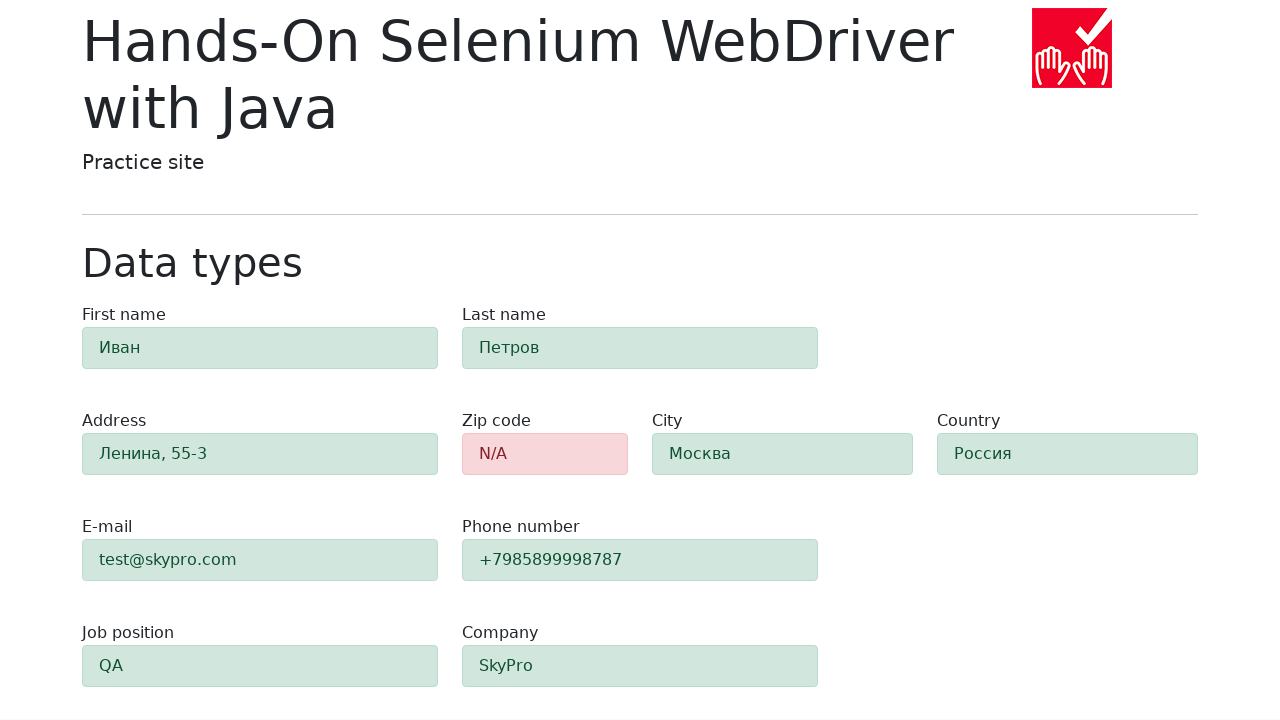

Verified field #last-name shows success (green) with class 'alert py-2 alert-success'
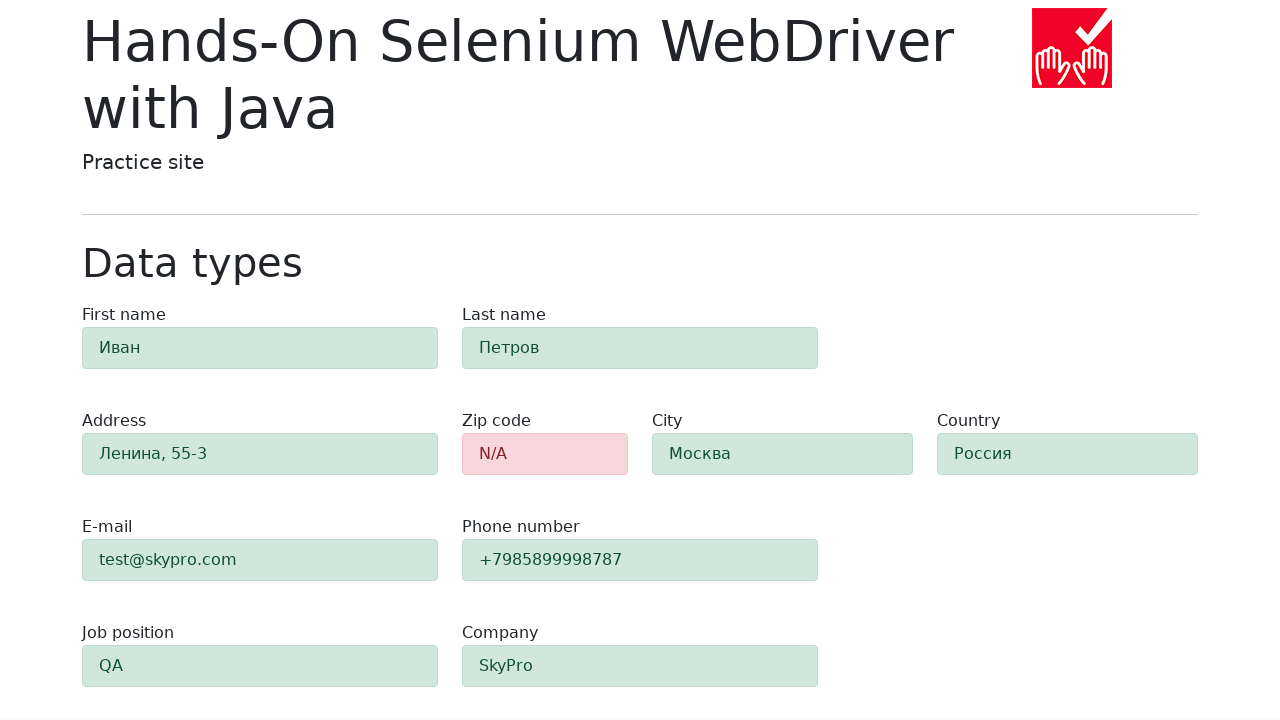

Retrieved class attribute for field #address
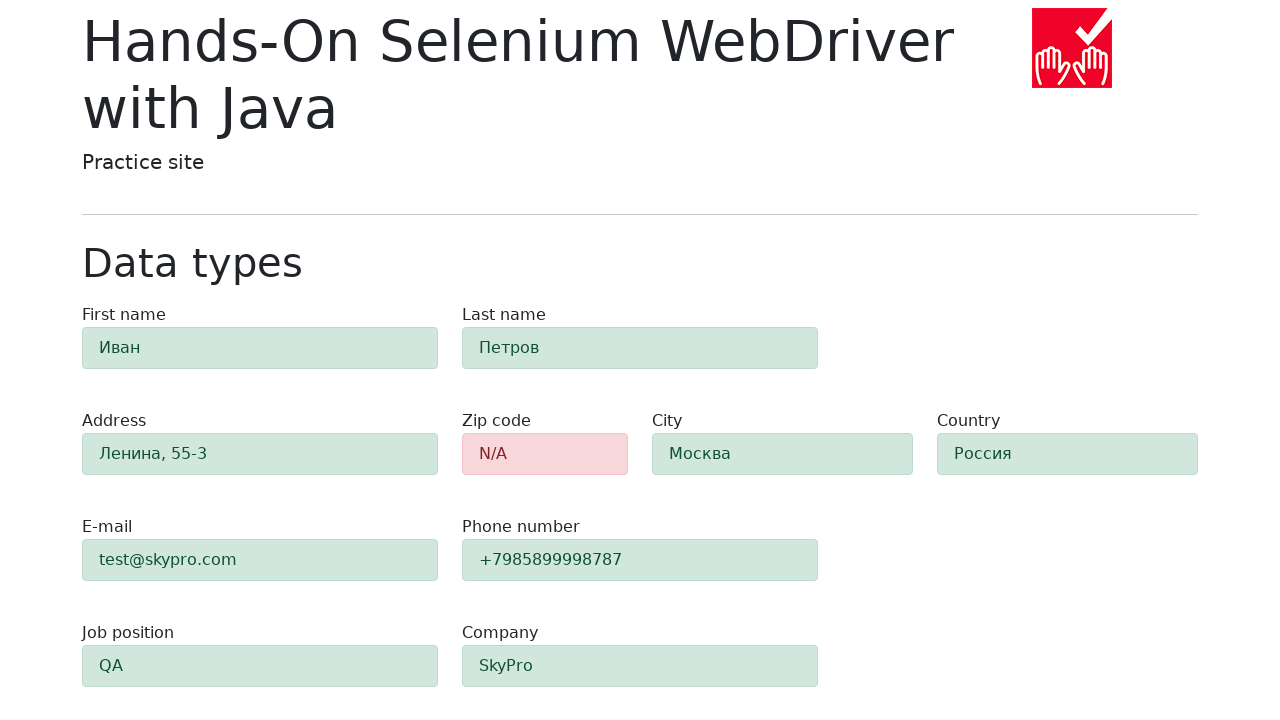

Verified field #address shows success (green) with class 'alert py-2 alert-success'
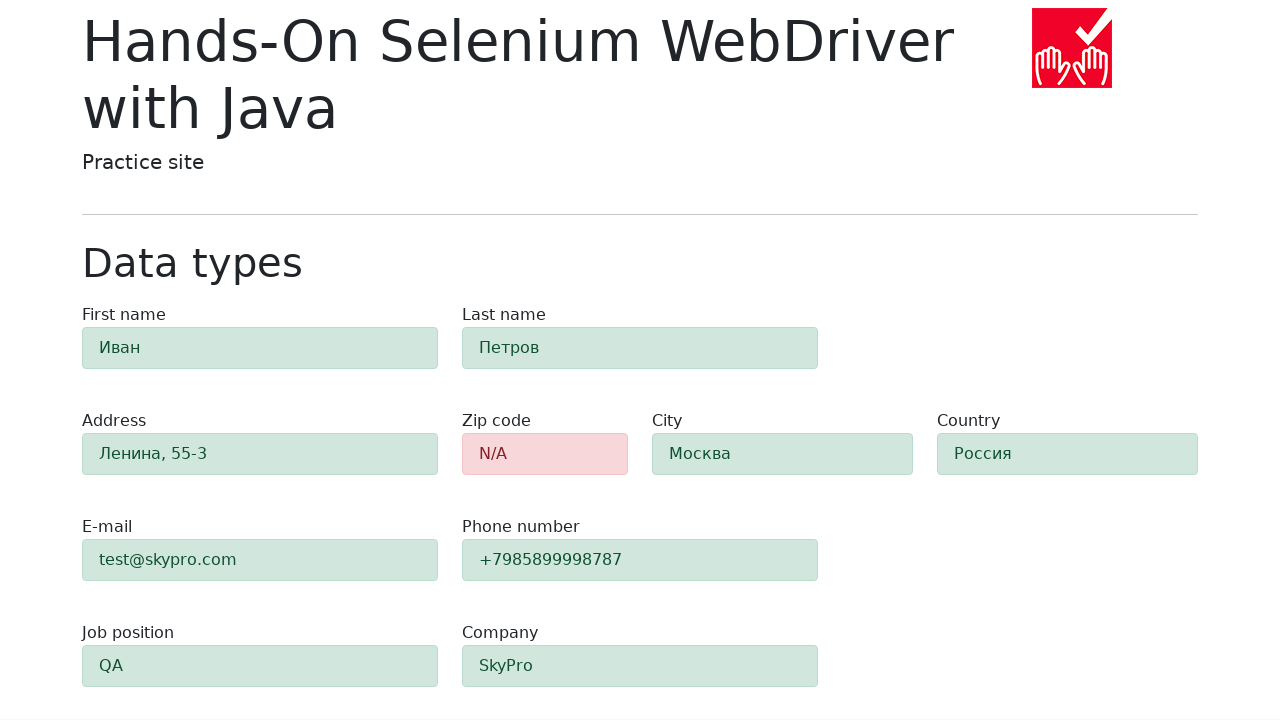

Retrieved class attribute for field #city
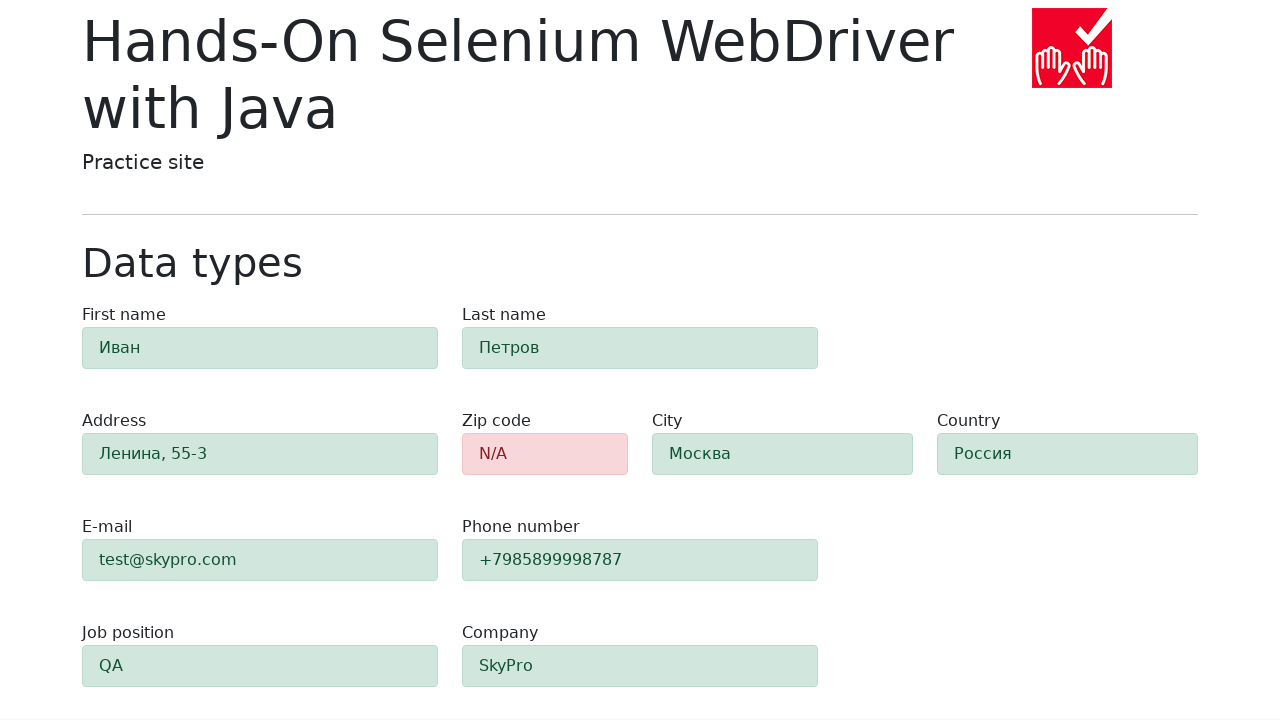

Verified field #city shows success (green) with class 'alert py-2 alert-success'
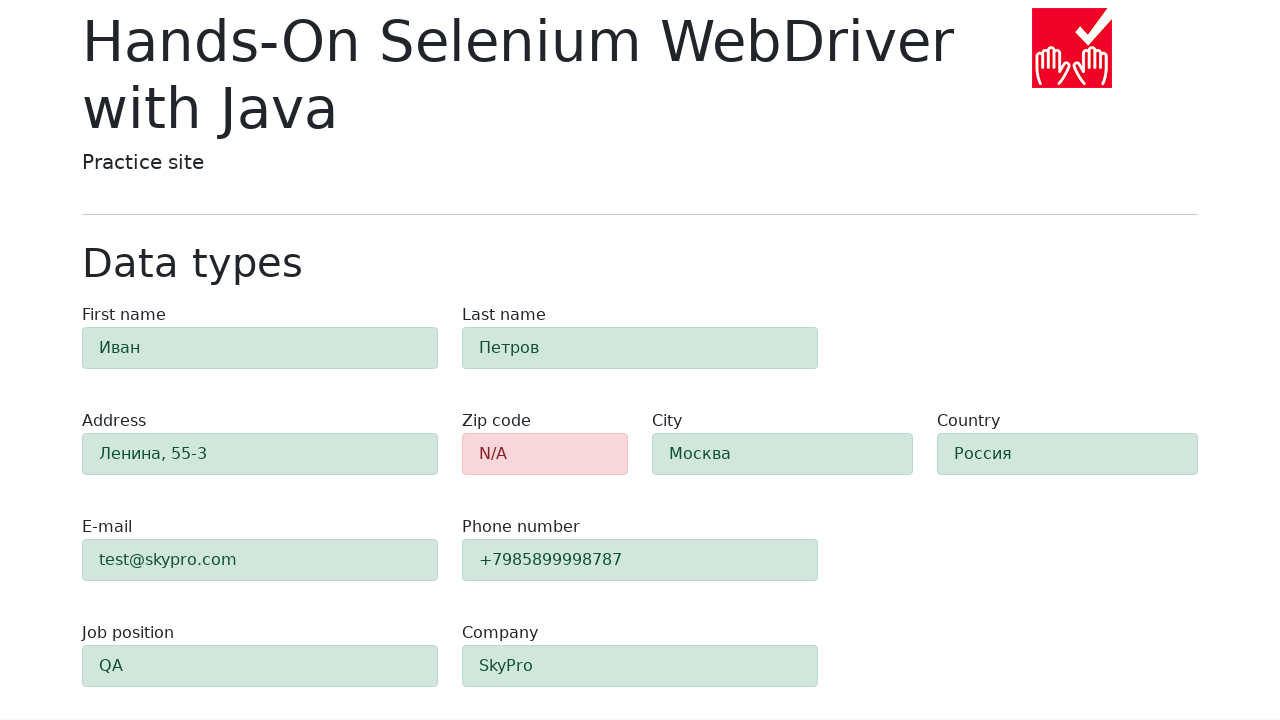

Retrieved class attribute for field #country
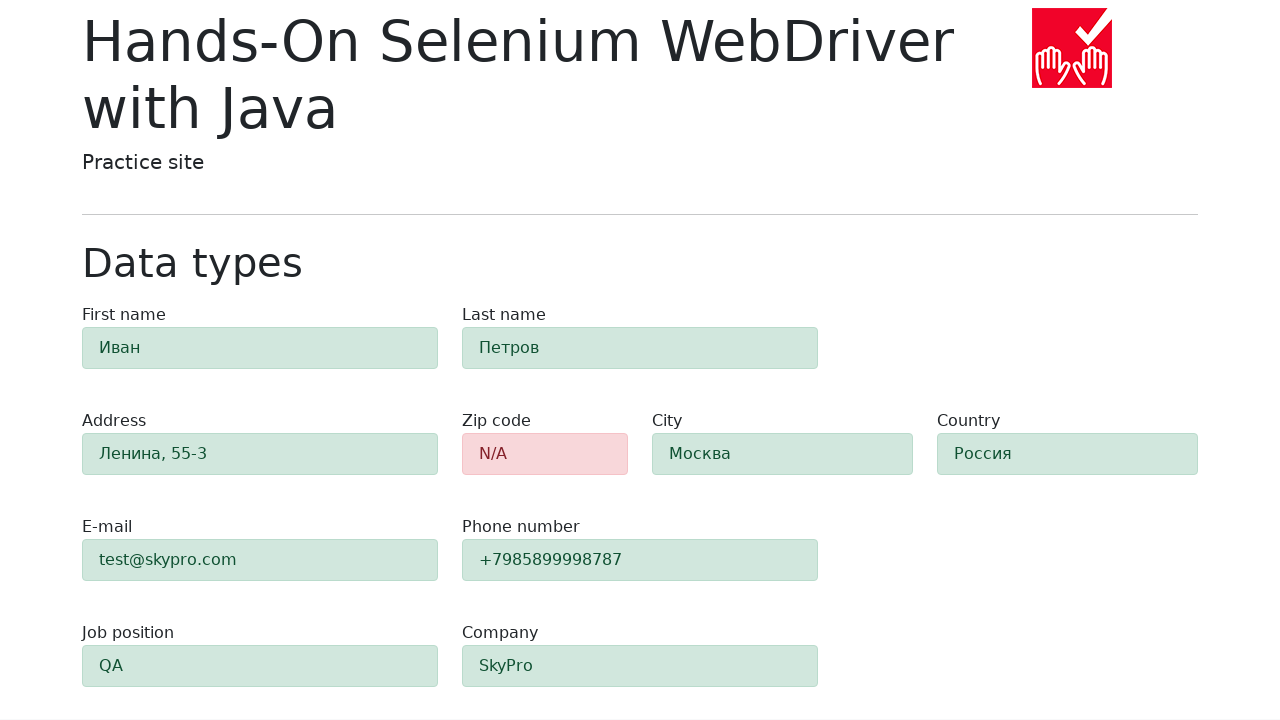

Verified field #country shows success (green) with class 'alert py-2 alert-success'
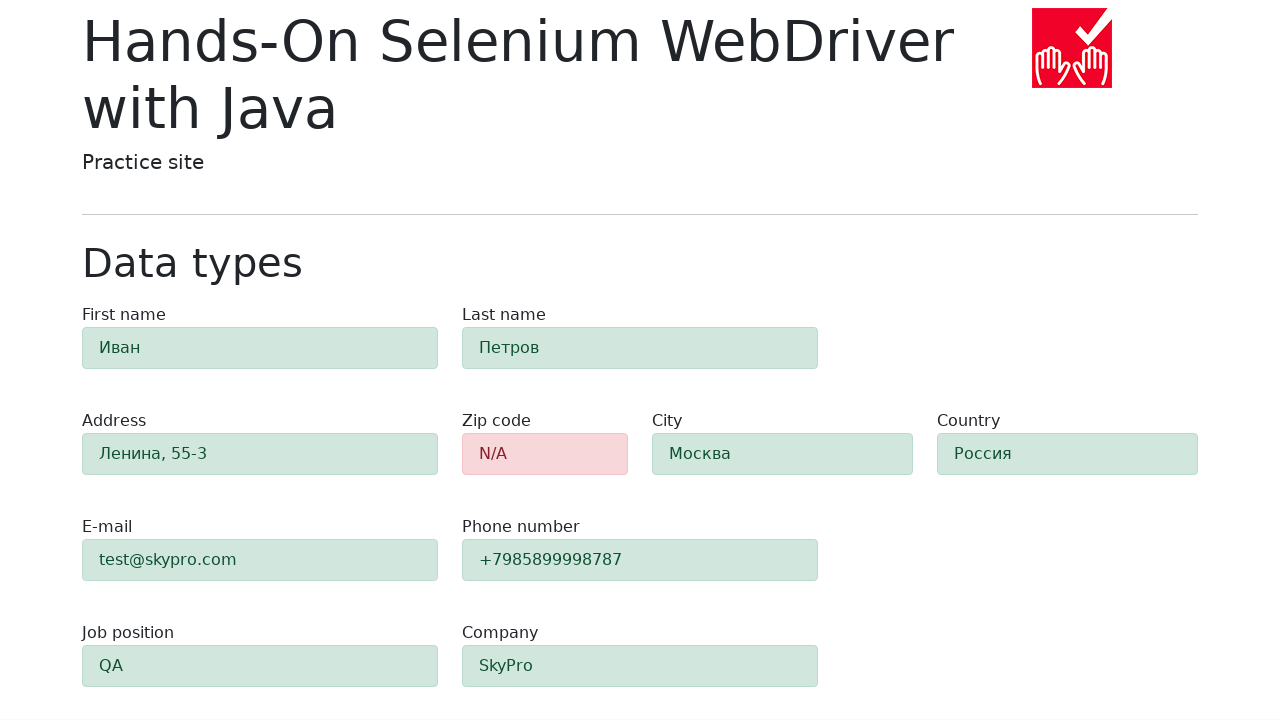

Retrieved class attribute for field #e-mail
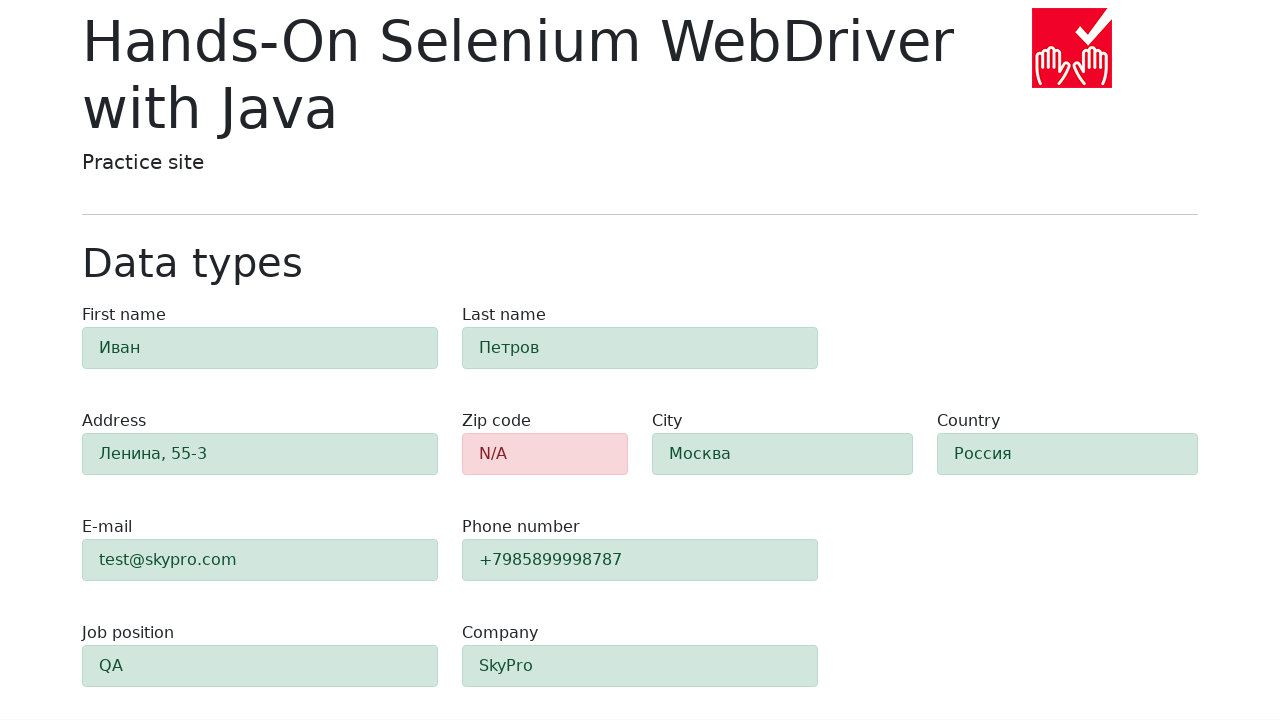

Verified field #e-mail shows success (green) with class 'alert py-2 alert-success'
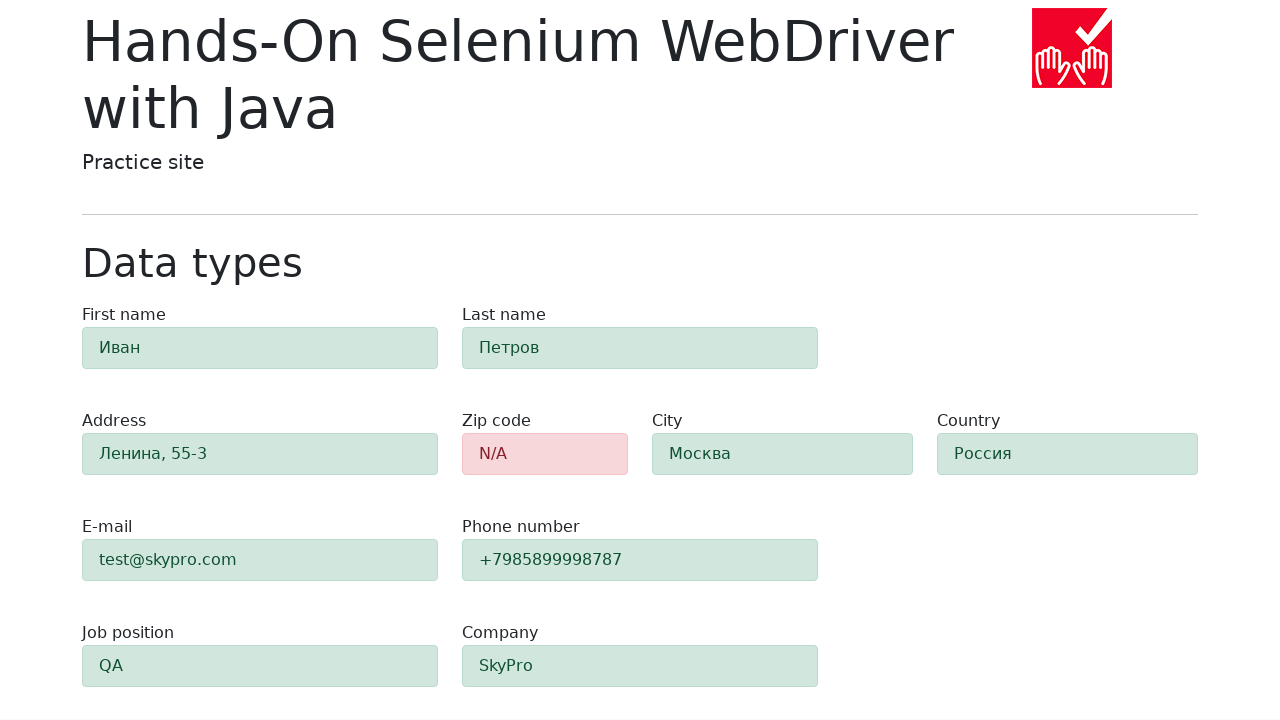

Retrieved class attribute for field #phone
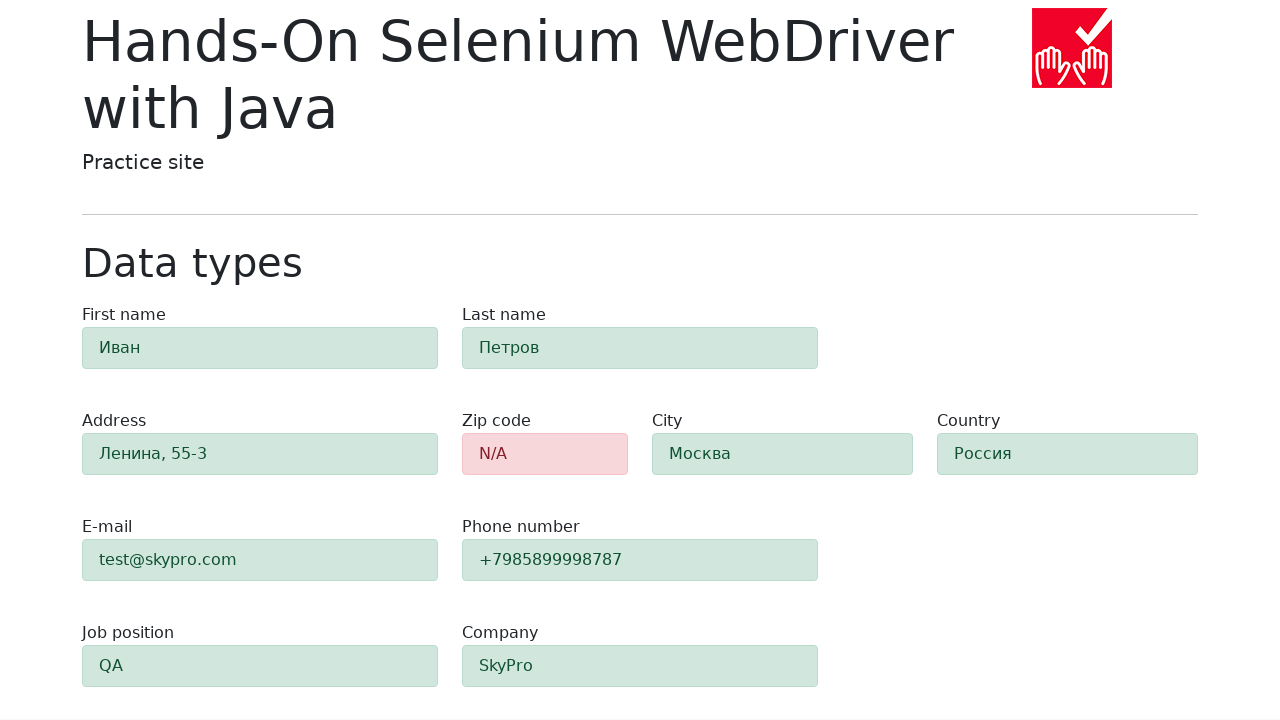

Verified field #phone shows success (green) with class 'alert py-2 alert-success'
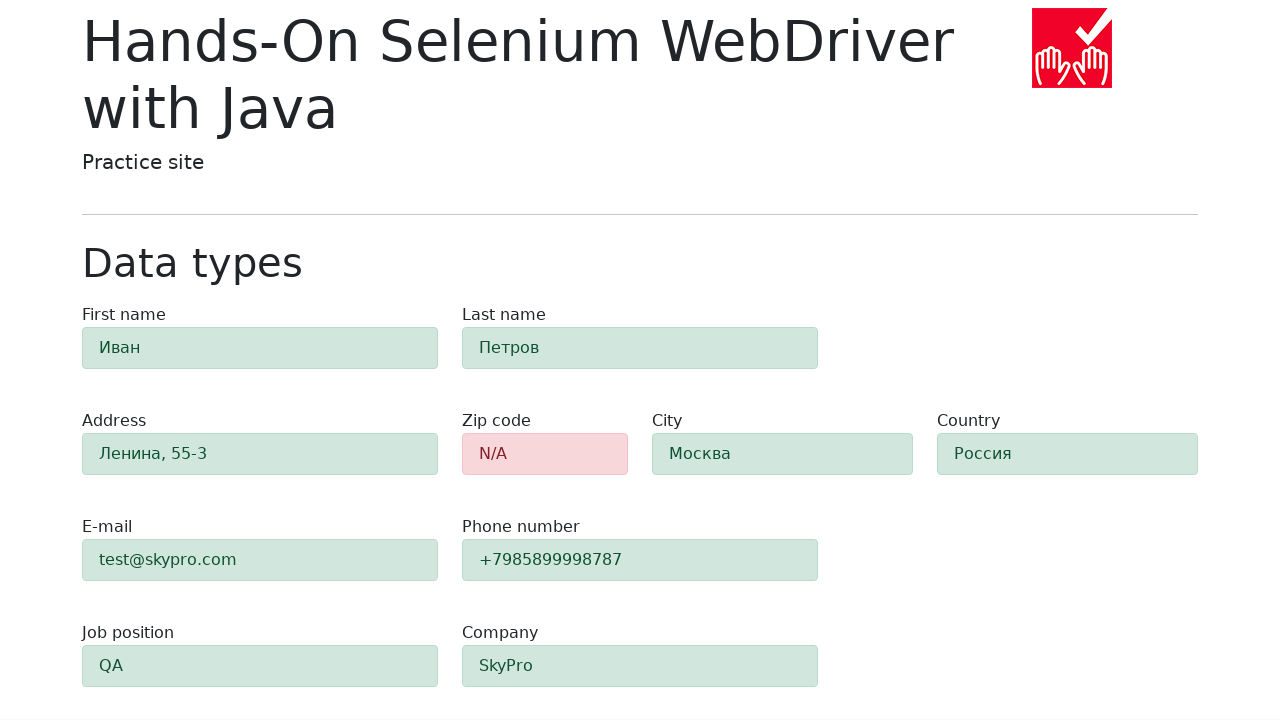

Retrieved class attribute for field #company
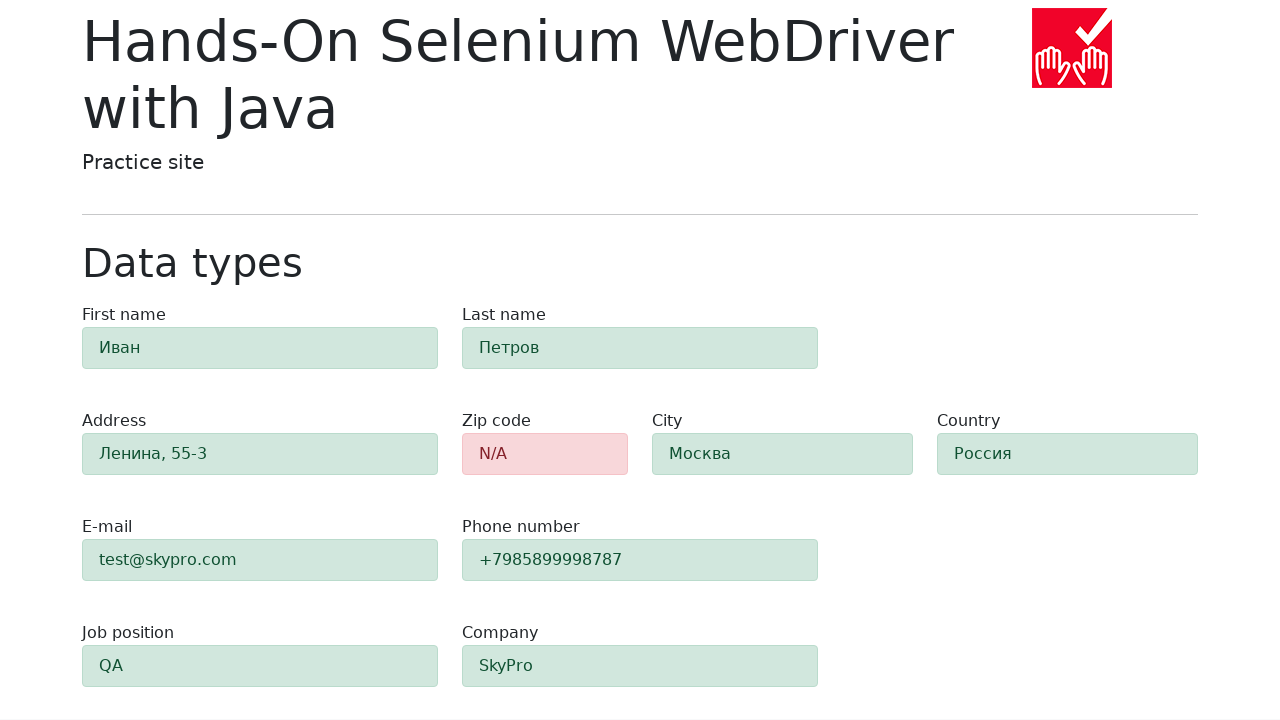

Verified field #company shows success (green) with class 'alert py-2 alert-success'
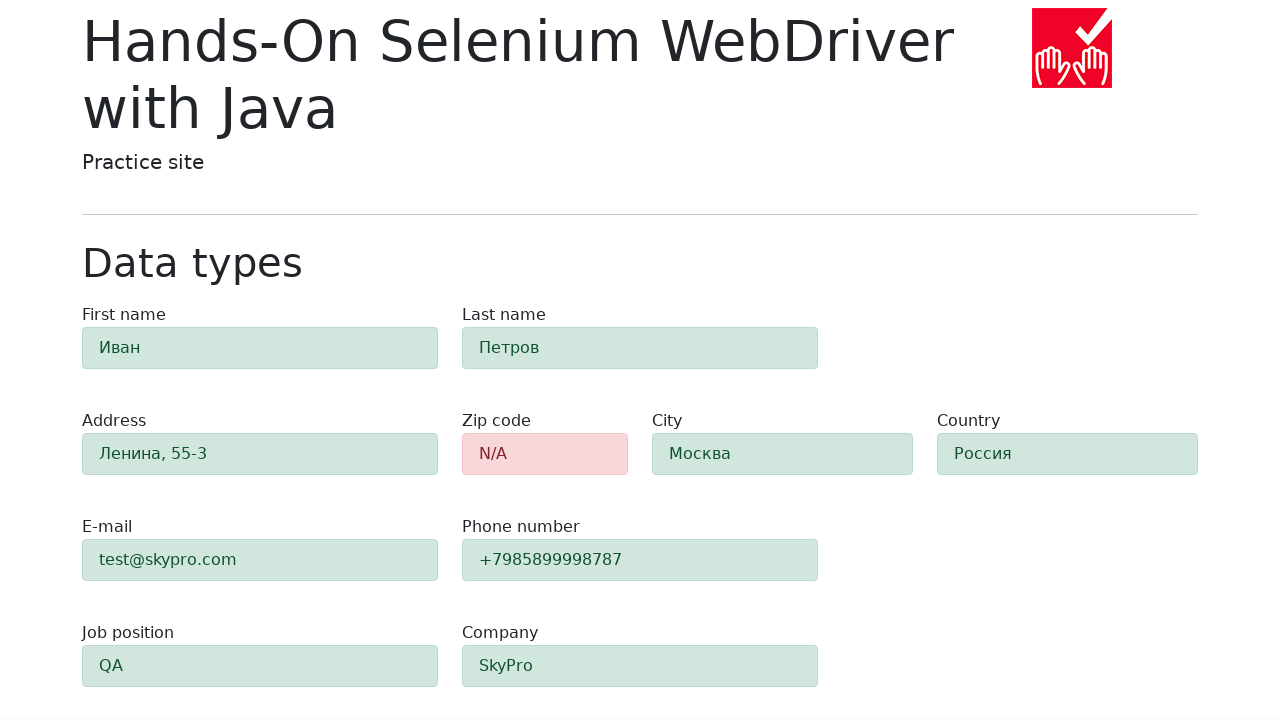

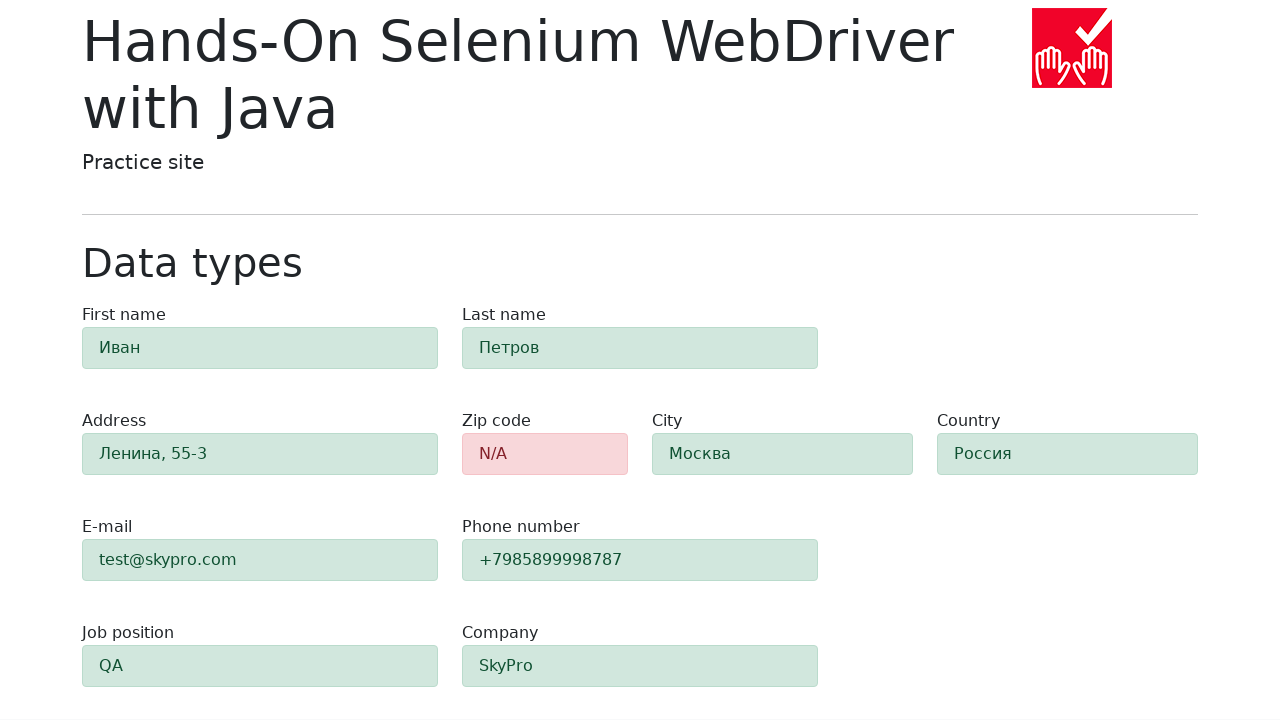